Tests Python.org search functionality by entering "pycon" as a search query and submitting the form, then verifying results are found.

Starting URL: http://www.python.org

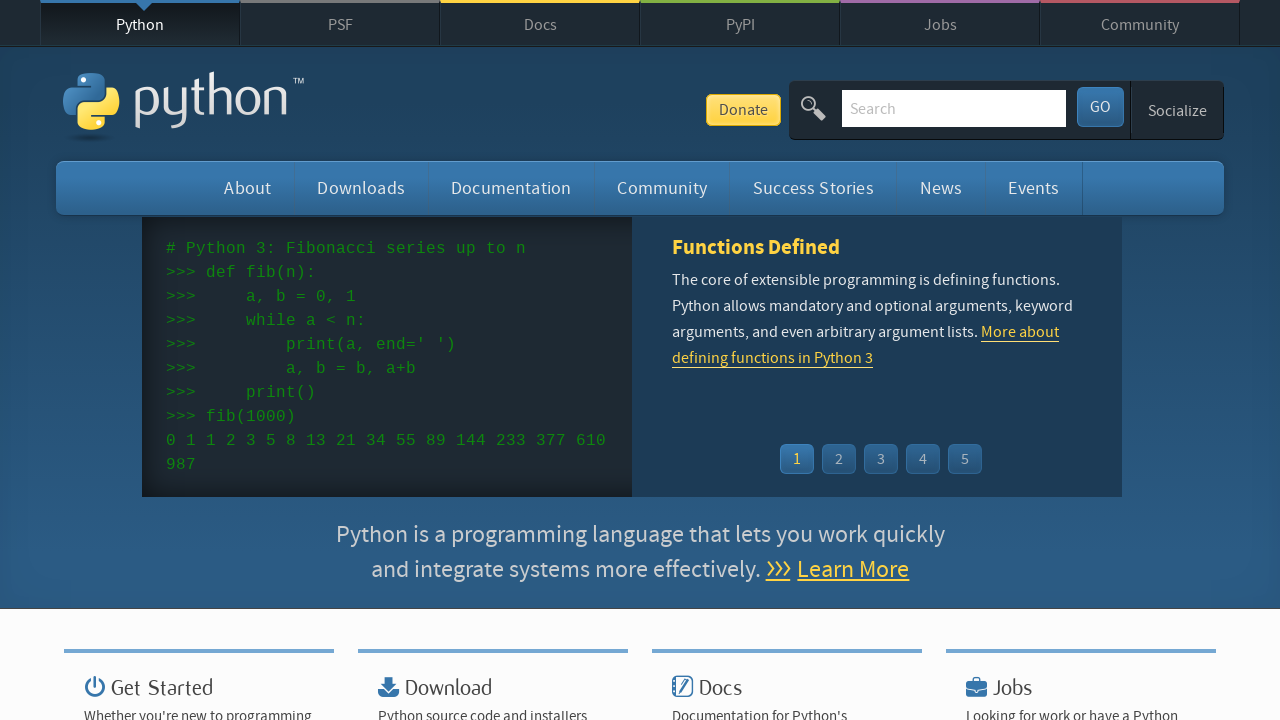

Verified page title contains 'Python'
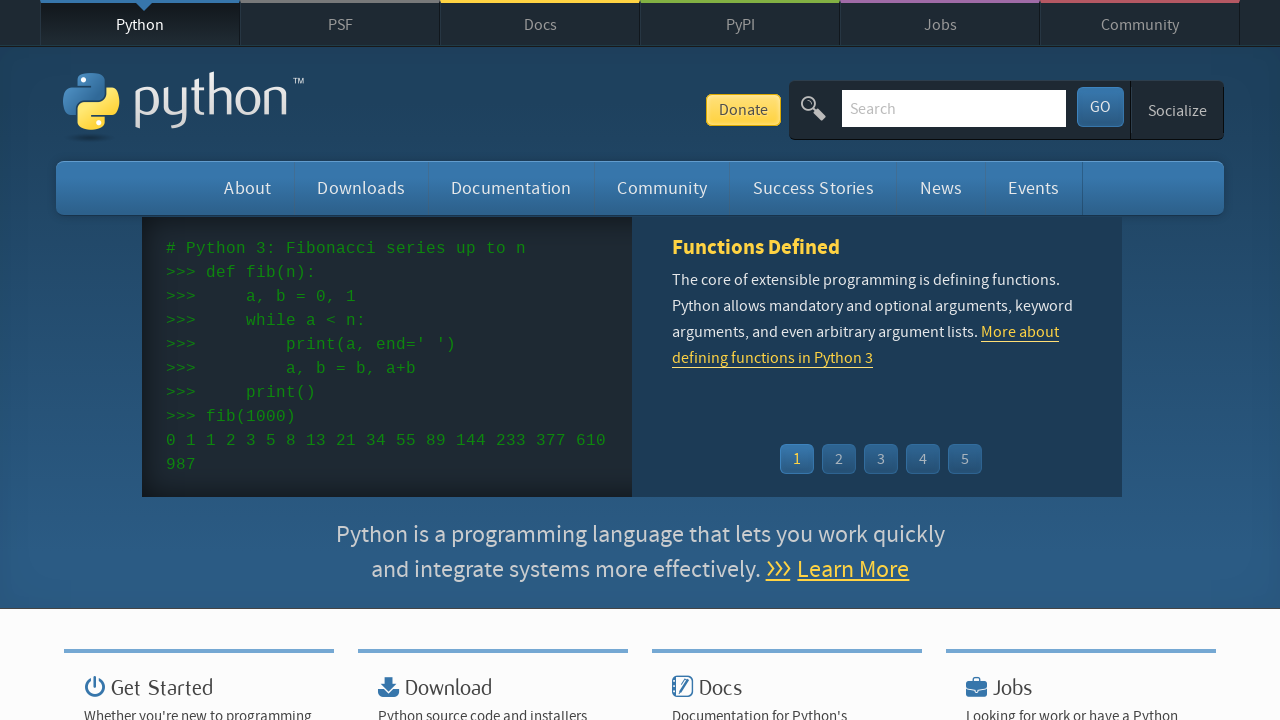

Filled search box with 'pycon' on input[name='q']
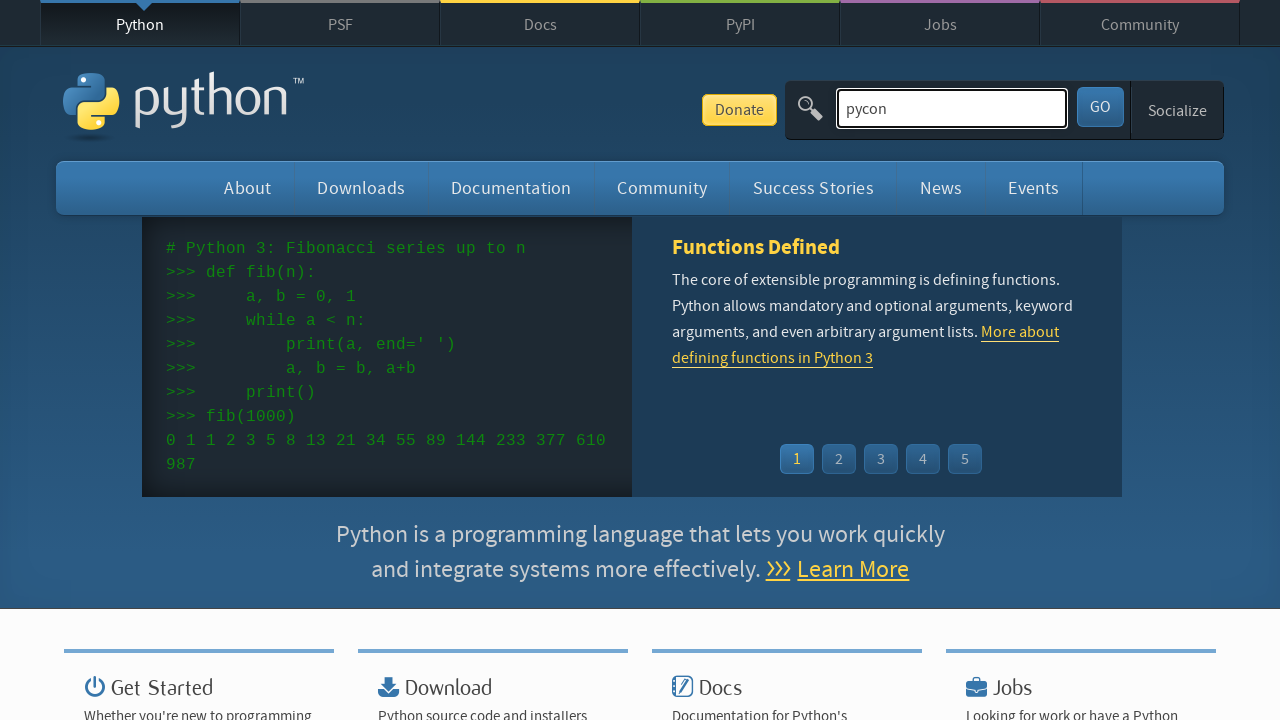

Pressed Enter to submit search form on input[name='q']
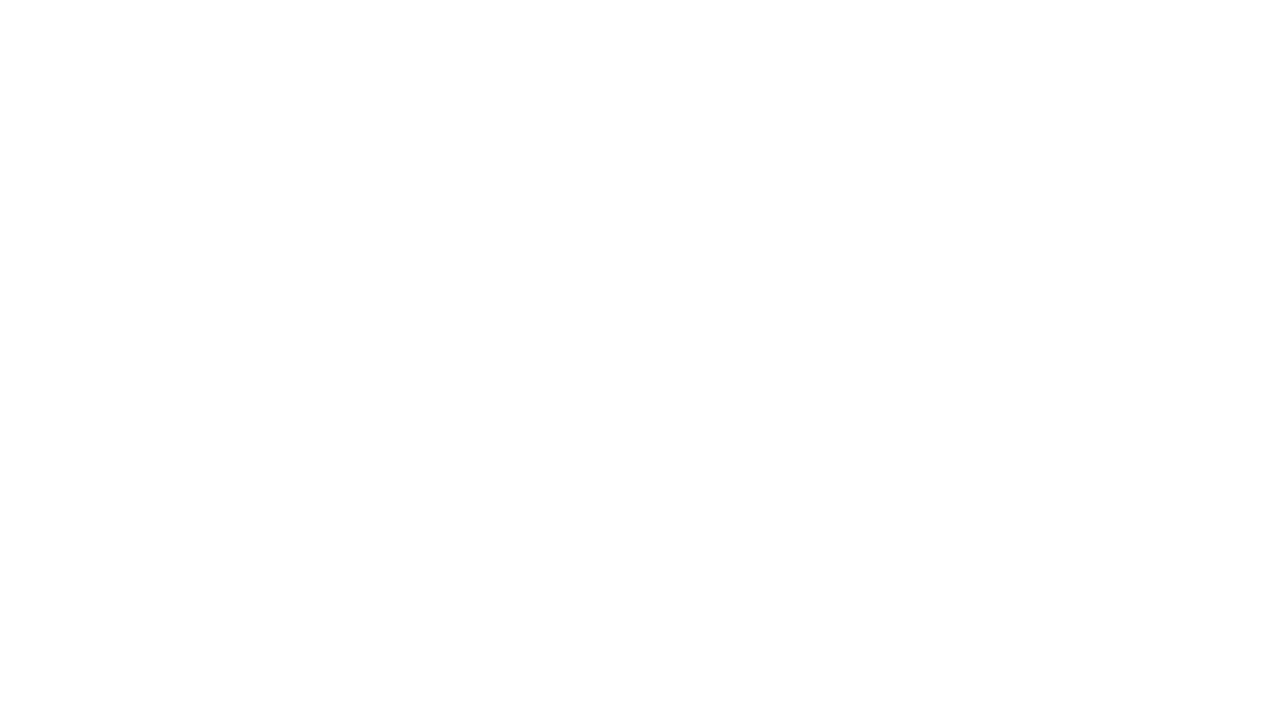

Waited for network idle state after search submission
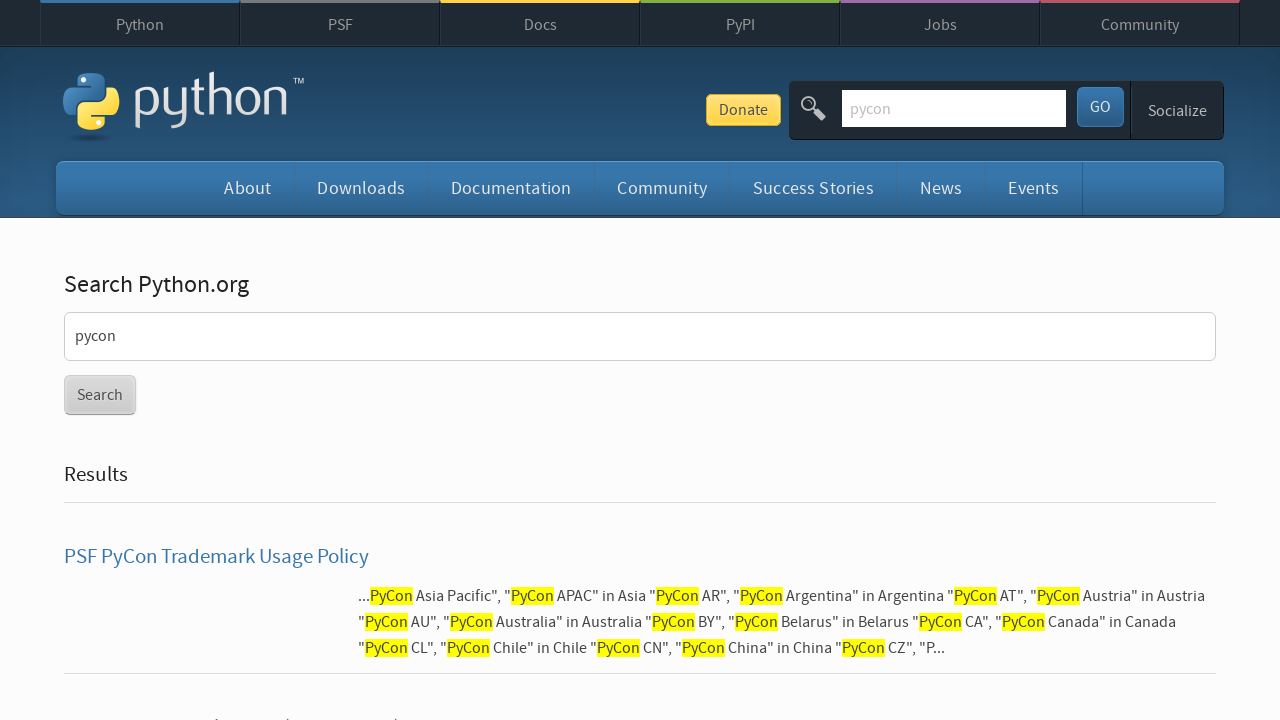

Verified search results were found (no 'No result found' message)
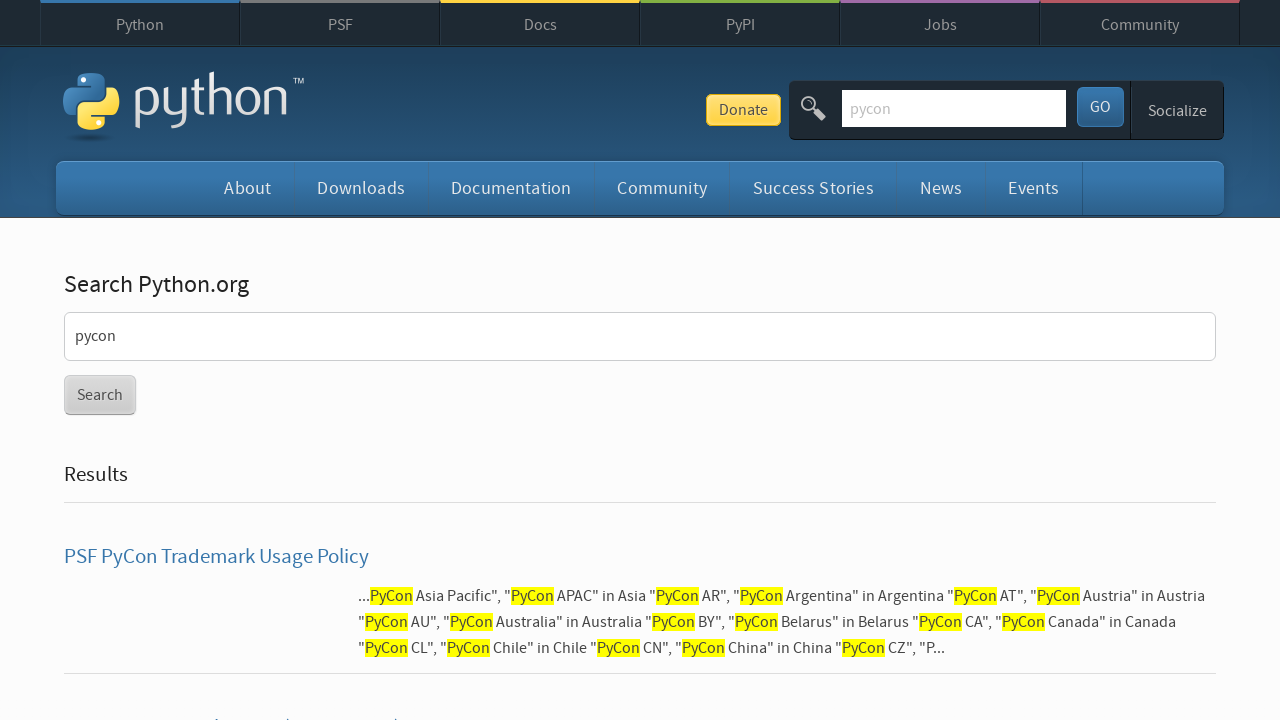

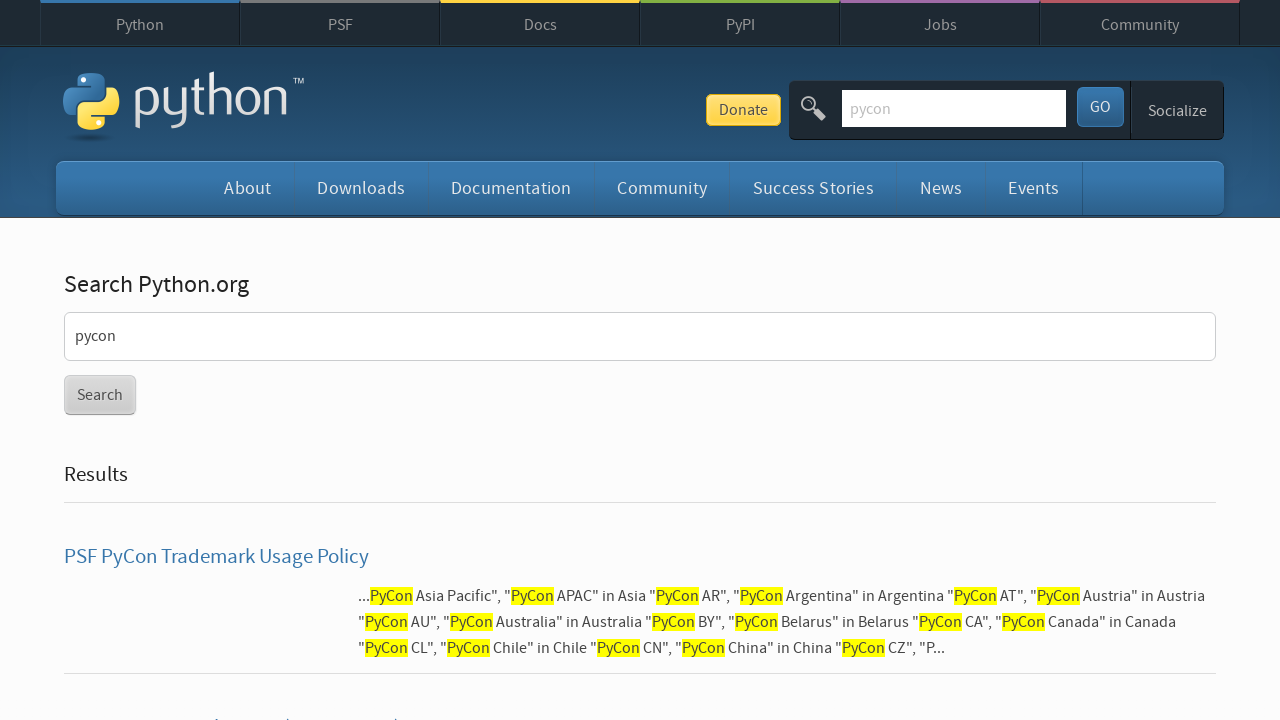